Tests severity filter chips with aria-pressed attribute toggle functionality by injecting test elements.

Starting URL: https://accessscan-demo1-1a36.vercel.app/#/report/demo

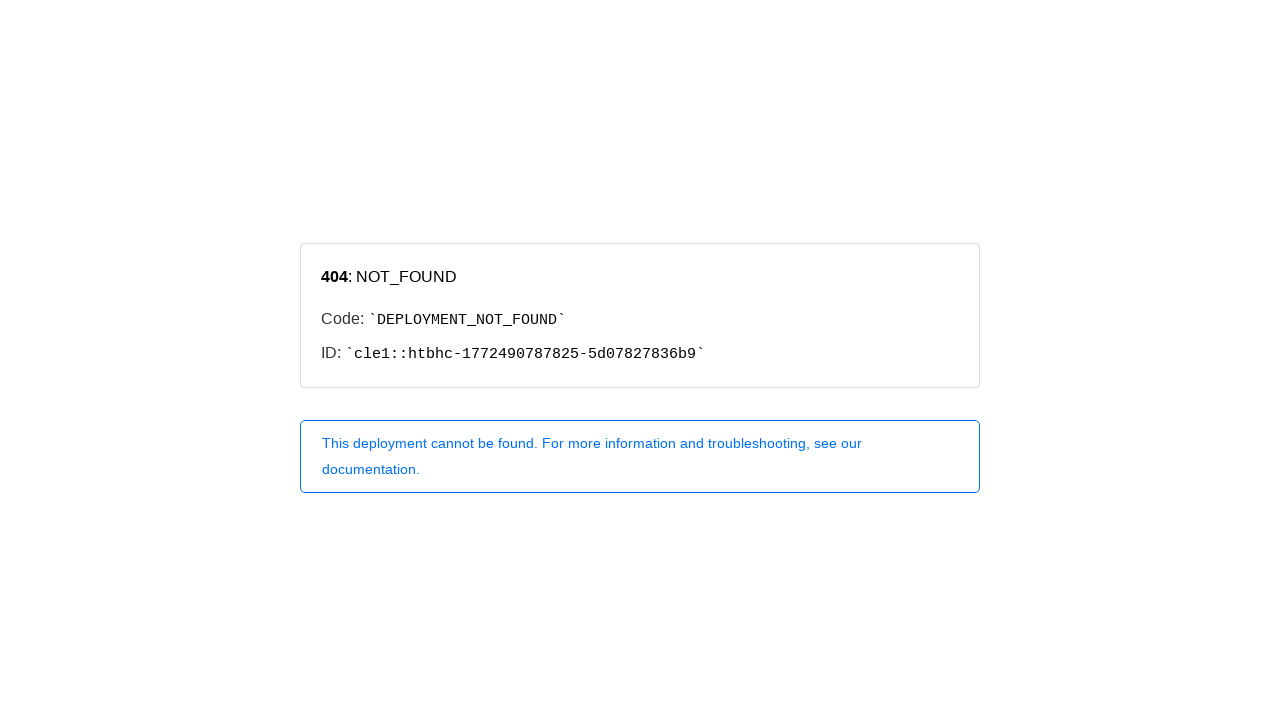

Waited for page to reach networkidle state
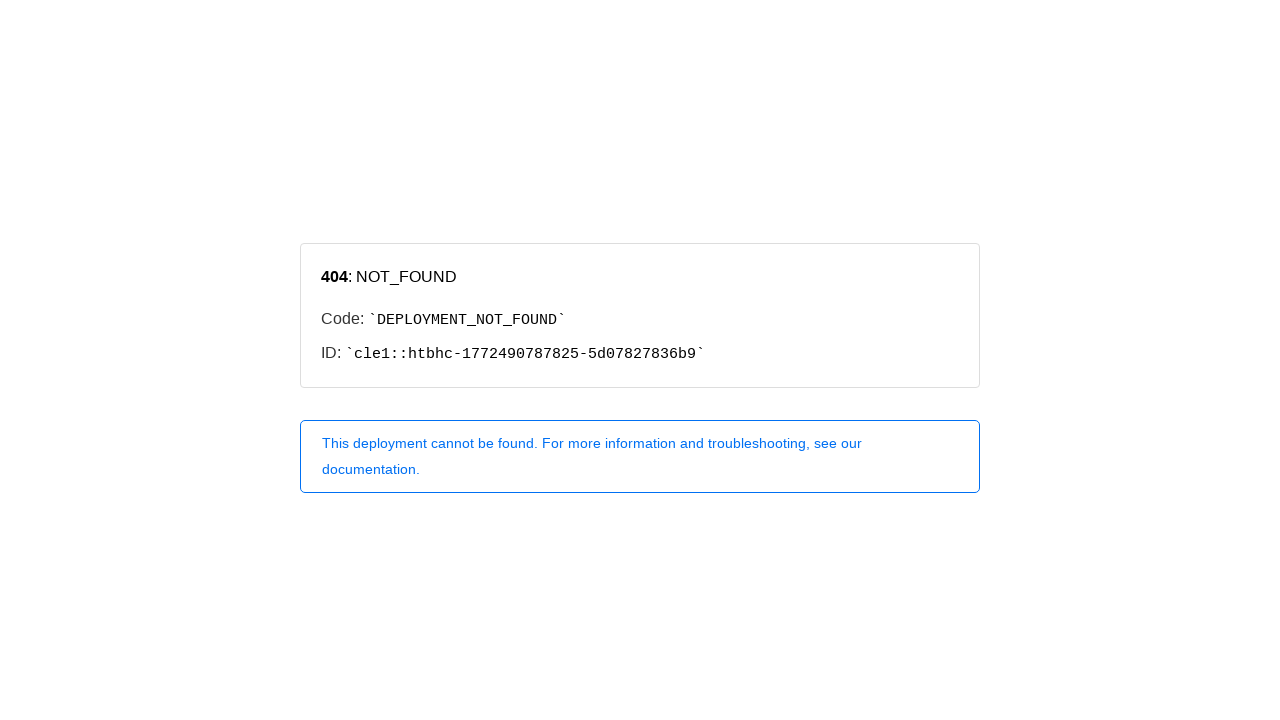

Waited 600ms for page stabilization
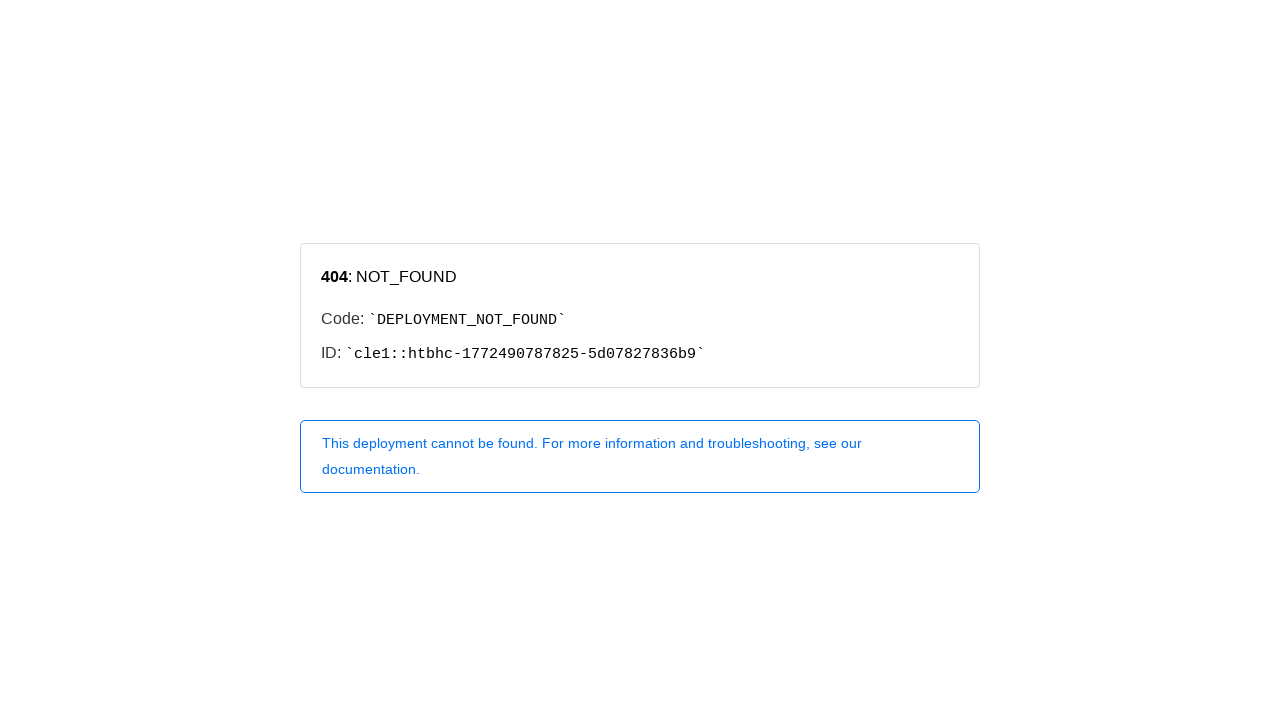

Injected test severity chips (Critical, Serious, Moderate, Minor) with aria-pressed attribute toggle functionality
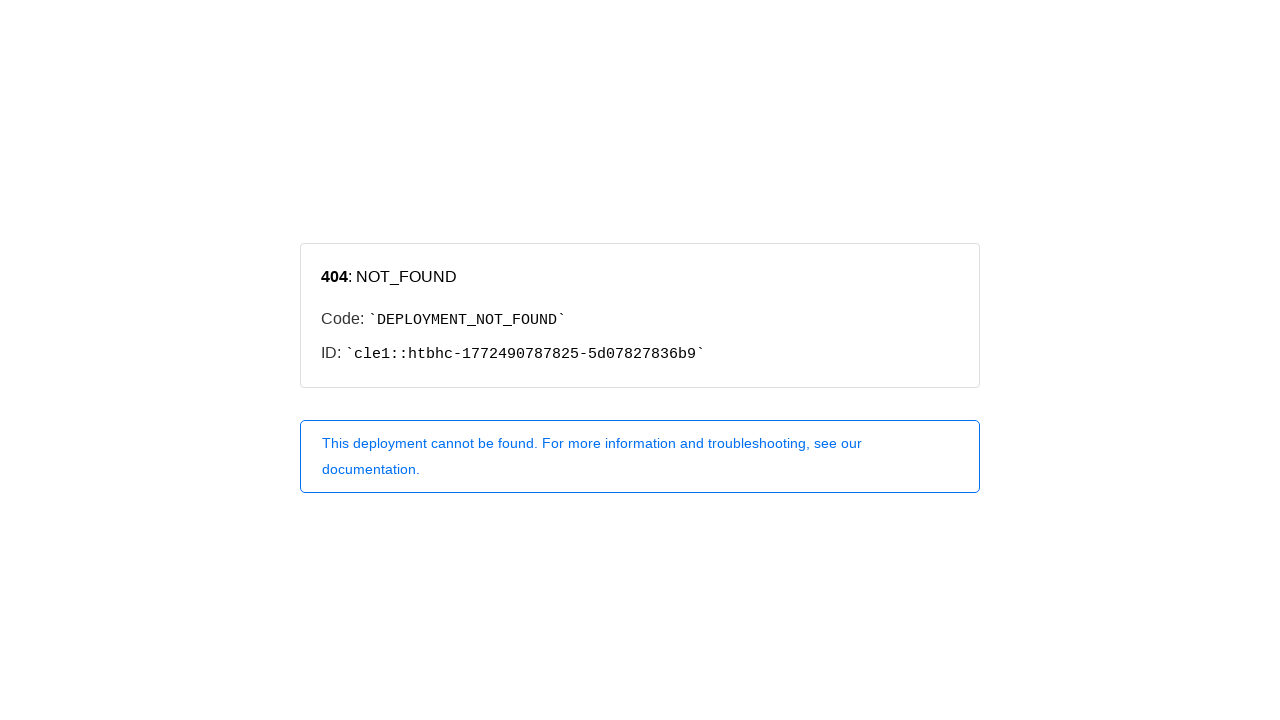

Clicked first severity chip to toggle aria-pressed state at (28, 708) on #severity-chips button >> nth=0
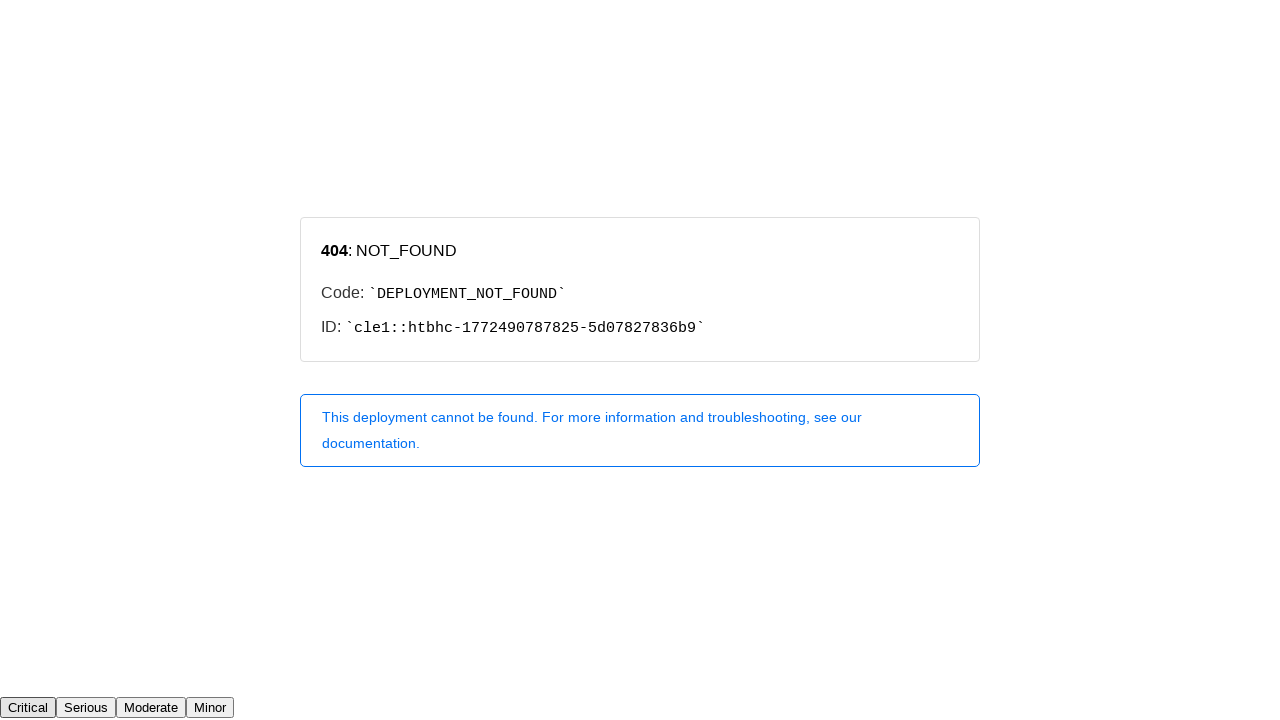

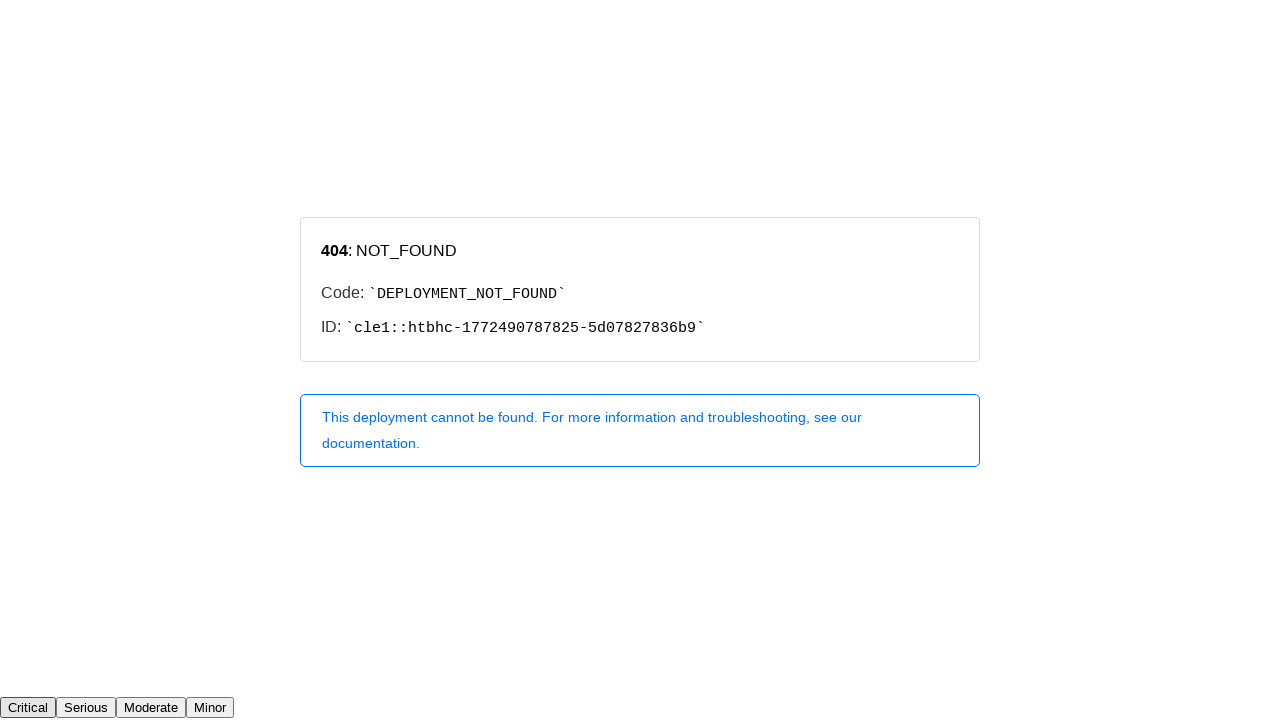